Tests vertical scrolling functionality by scrolling down the page in two increments (900 pixels then 300 pixels)

Starting URL: https://vctcpune.com/

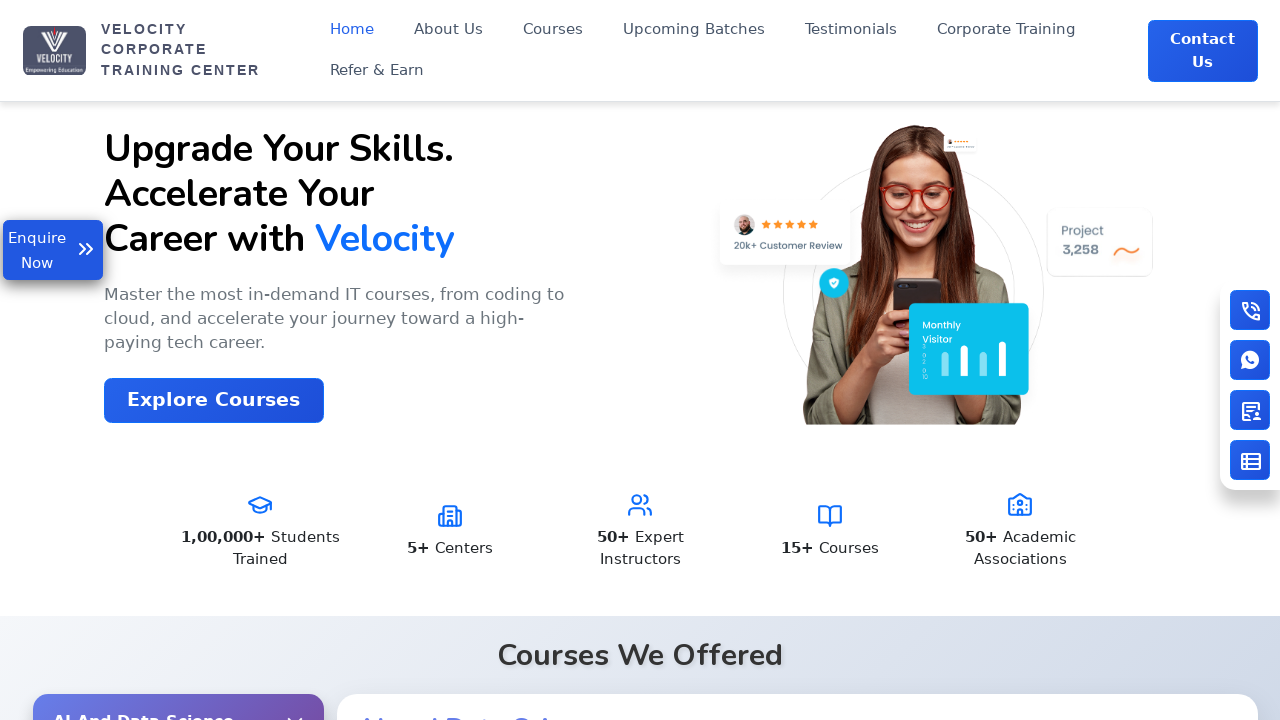

Scrolled down the page by 900 pixels
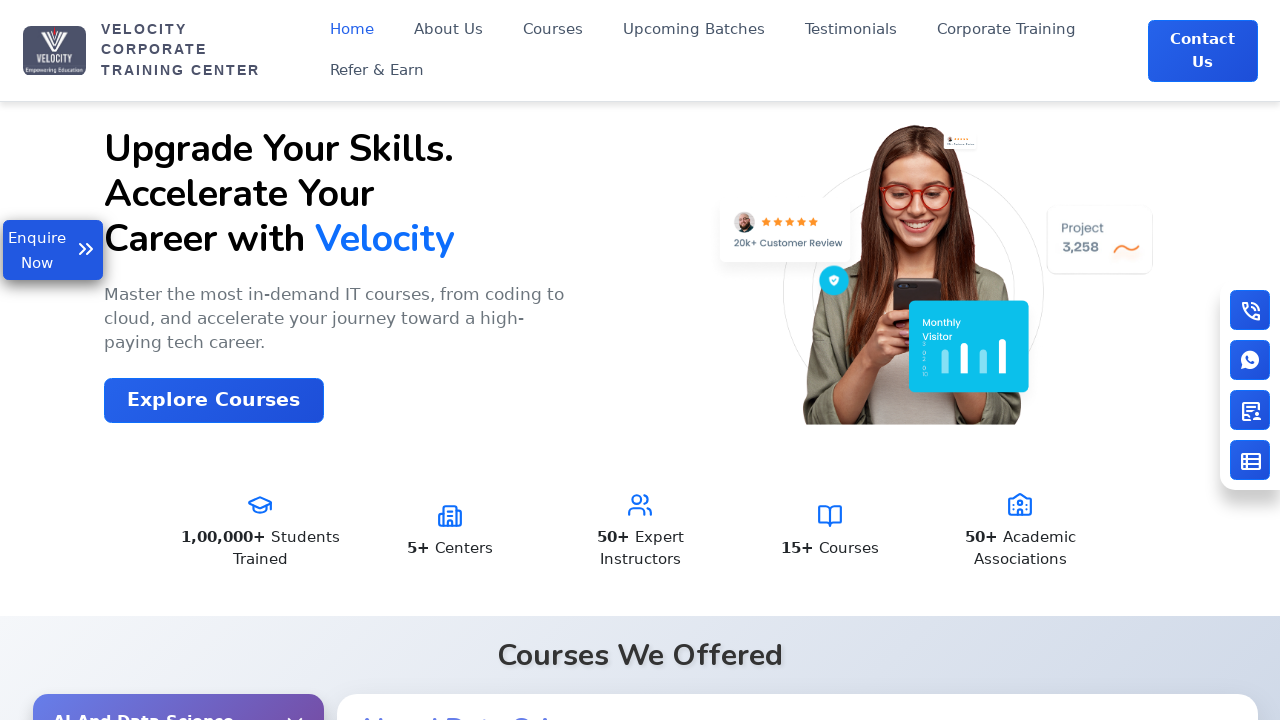

Waited 100ms to observe scroll effect
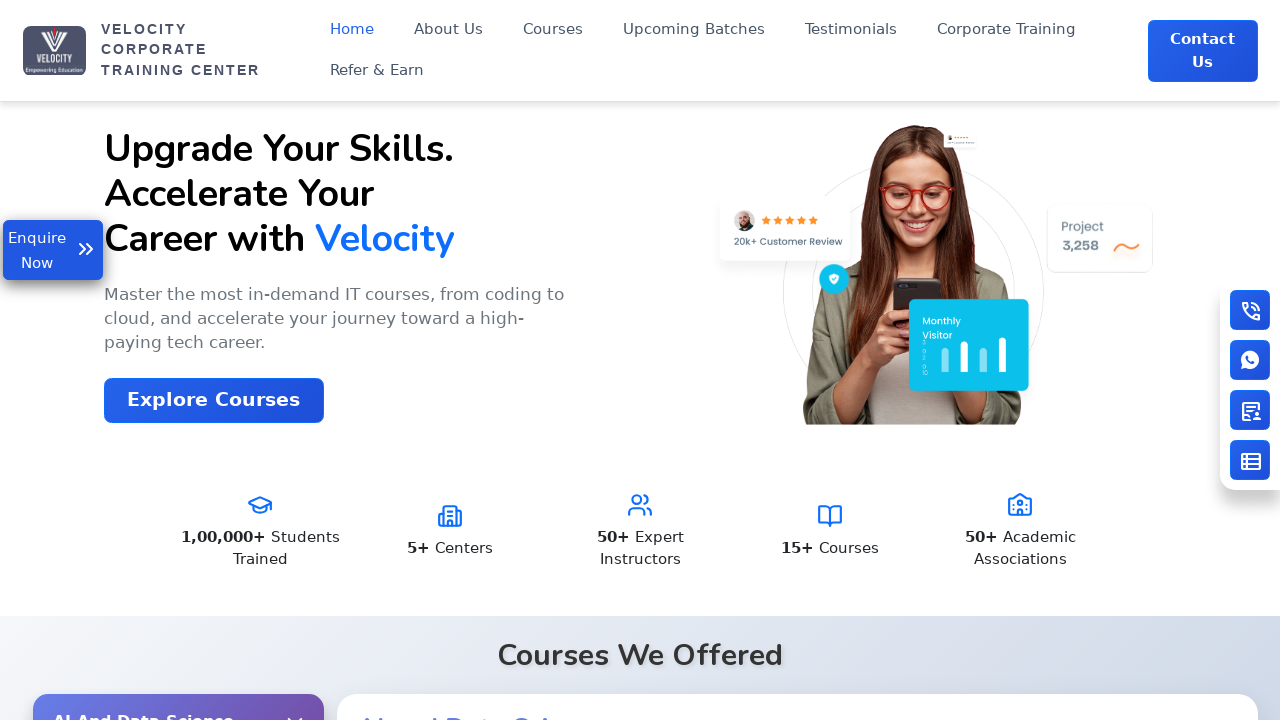

Scrolled down the page by an additional 300 pixels
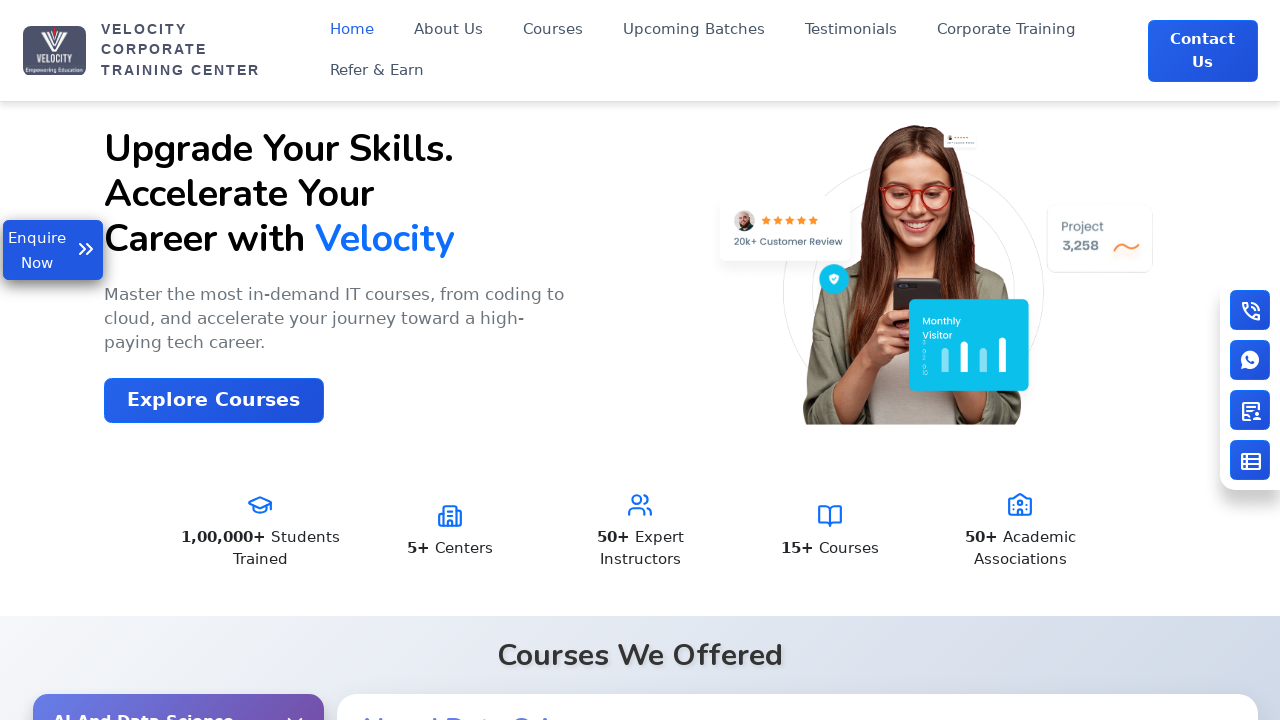

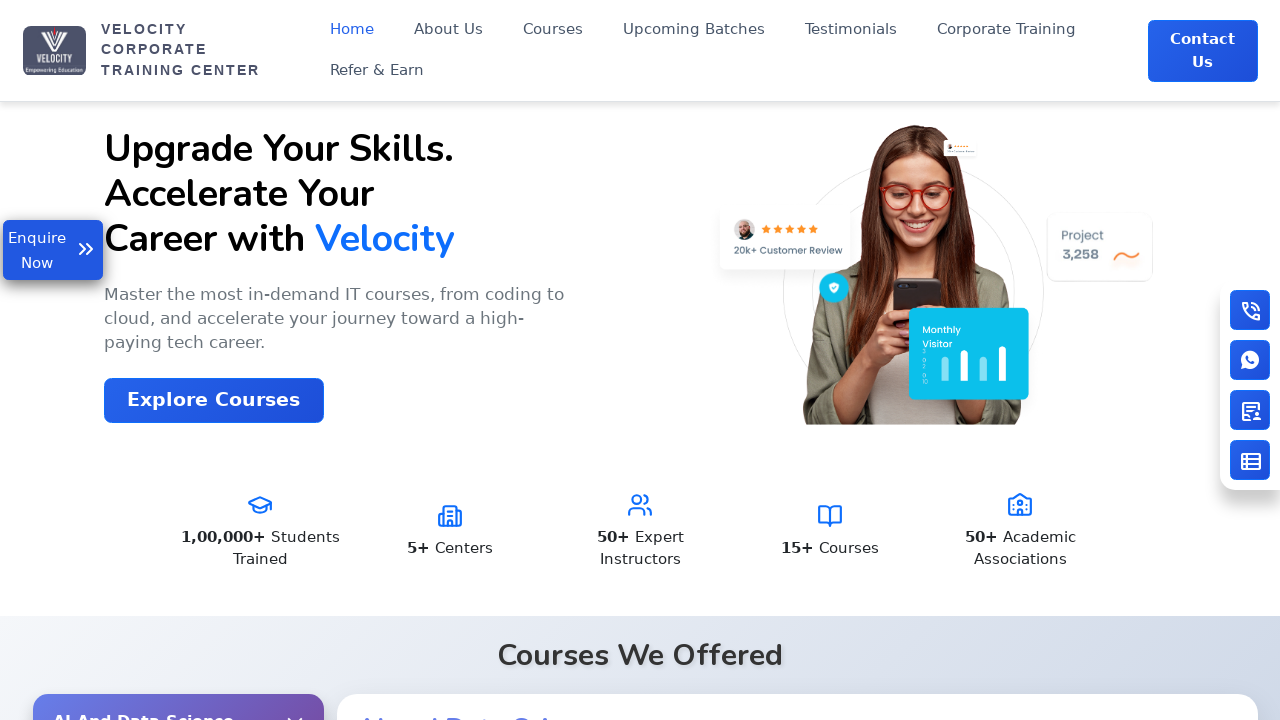